Tests the place order flow on demoblaze.com by clicking the Place Order button, filling in credit card and personal information in the modal, and completing the purchase.

Starting URL: https://www.demoblaze.com/cart.html

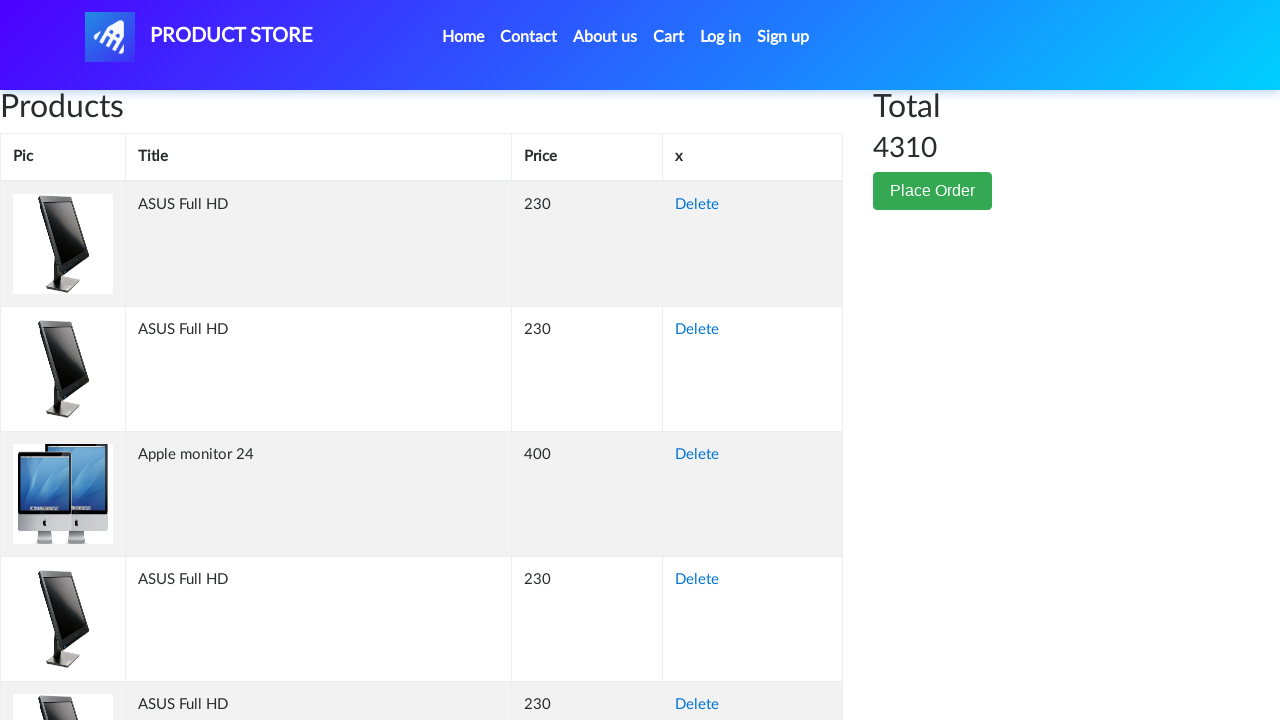

Clicked Place Order button to open order modal at (933, 191) on button[data-target='#orderModal']
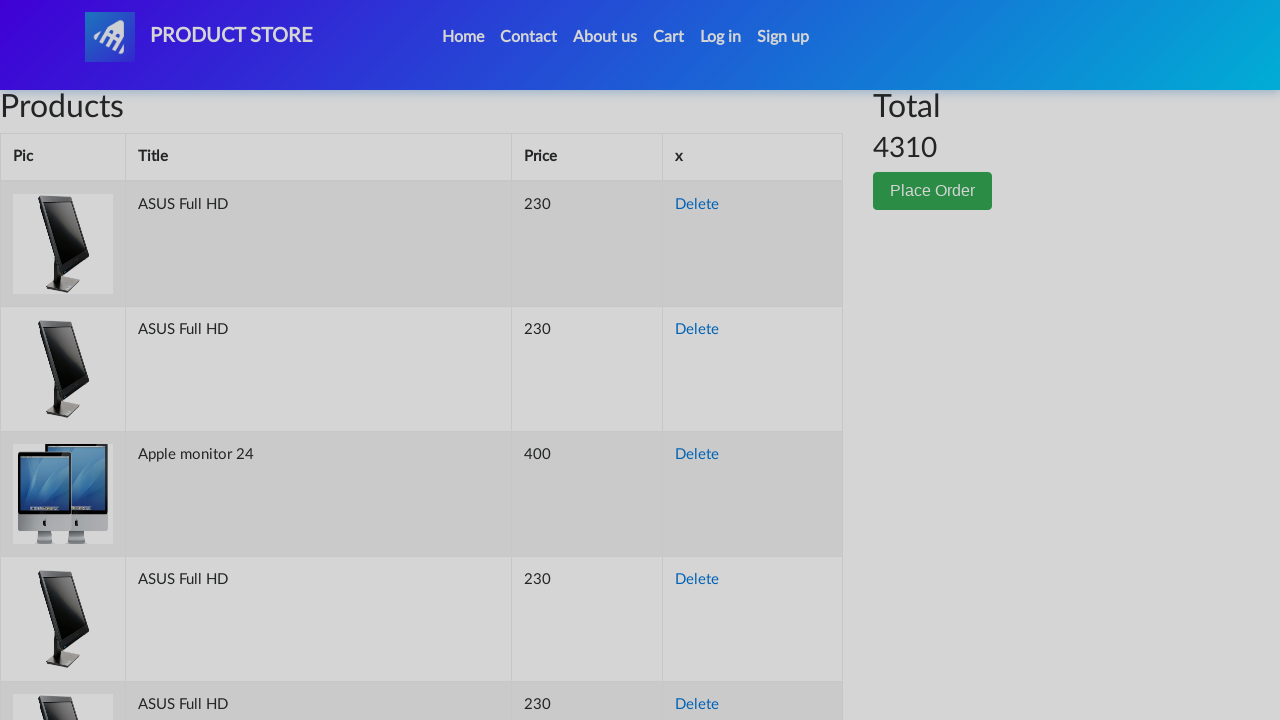

Order modal appeared
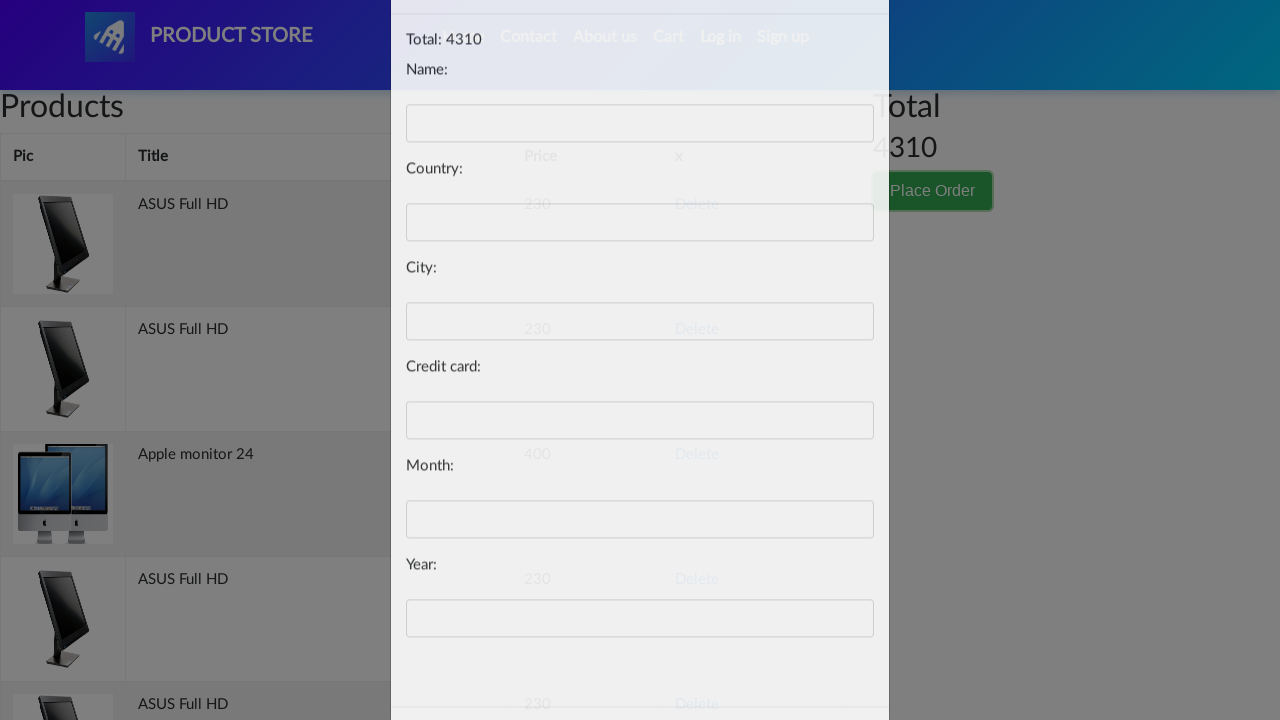

Filled in name field with 'John Doe' on #name
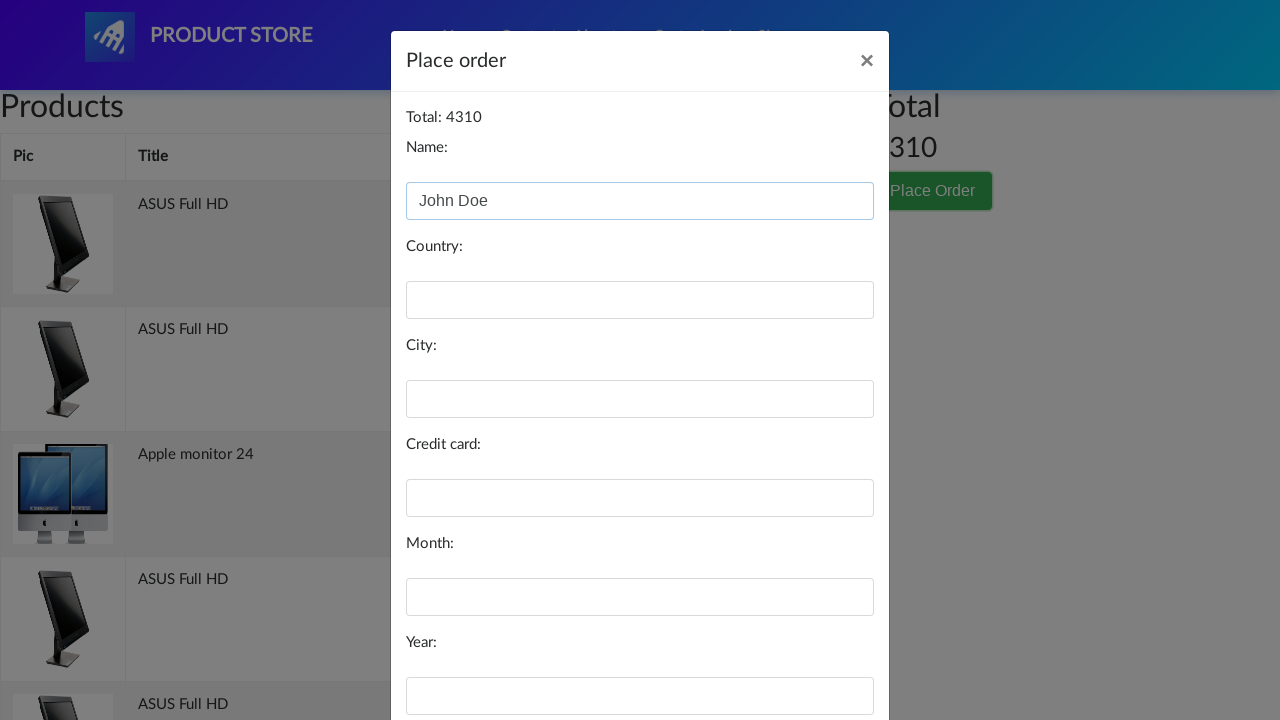

Filled in country field with 'USA' on #country
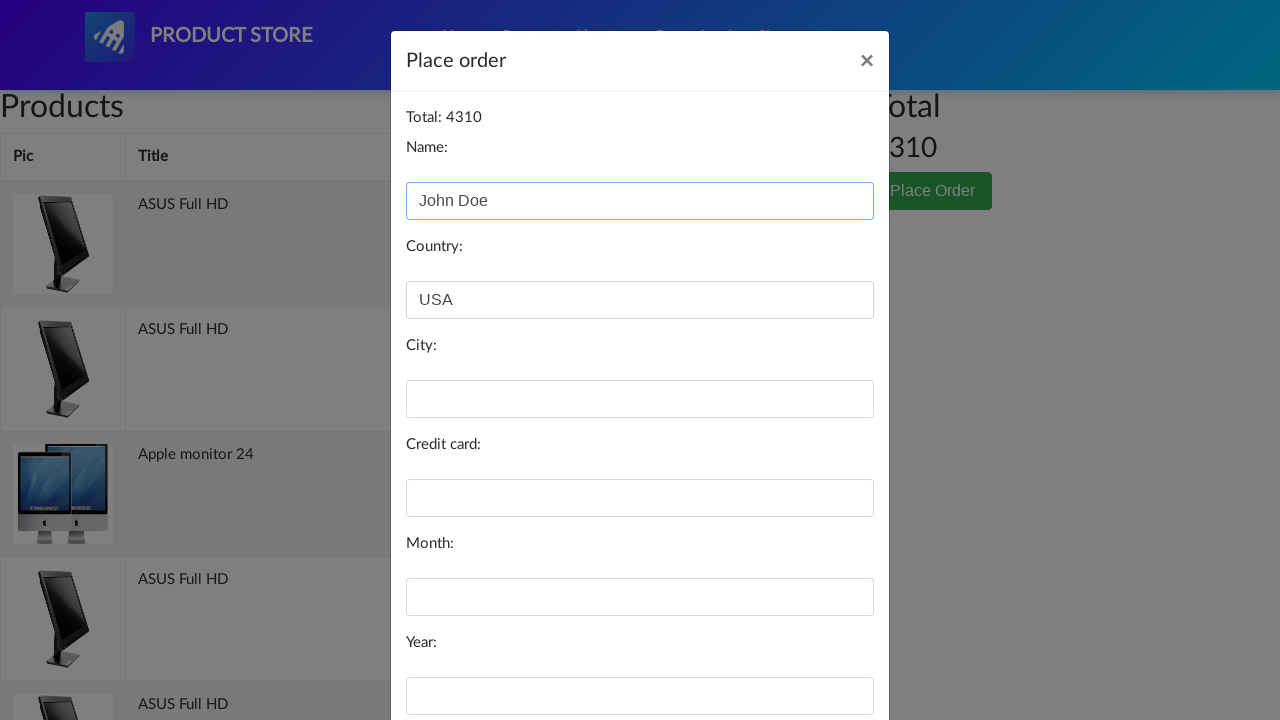

Filled in city field with 'New York' on #city
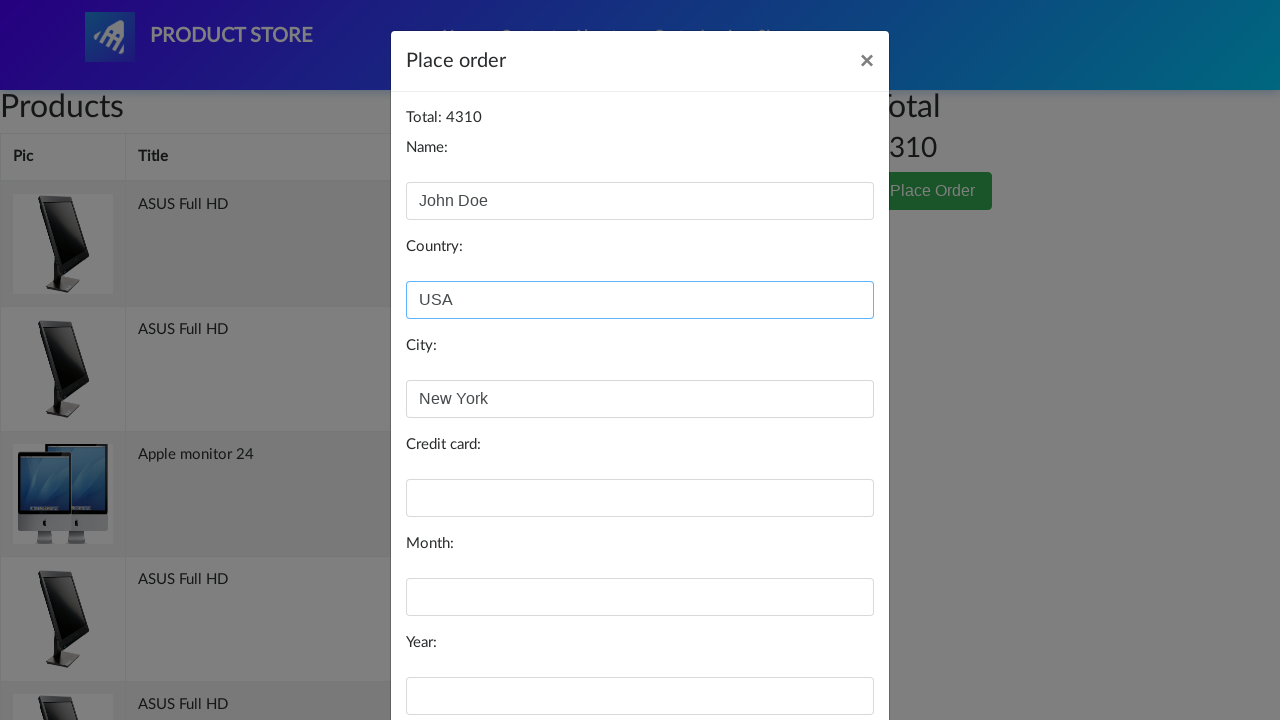

Filled in credit card field with '1234567890123456' on #card
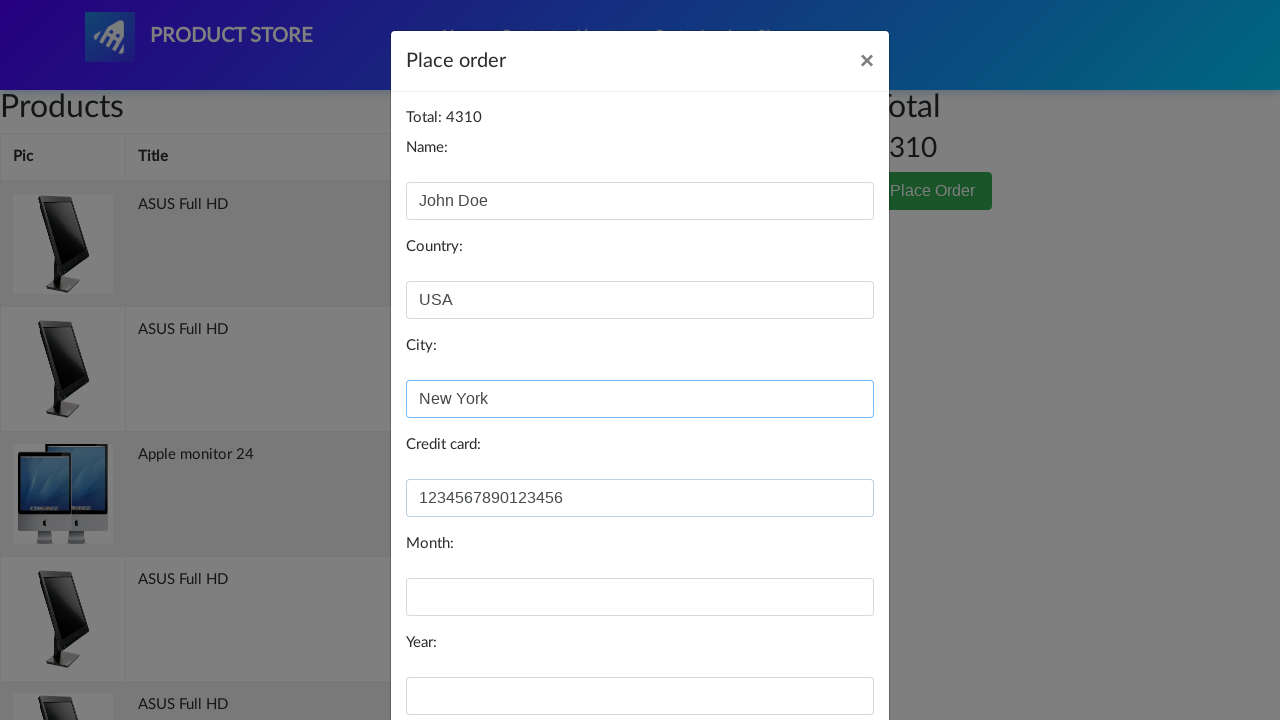

Filled in month field with 'January' on #month
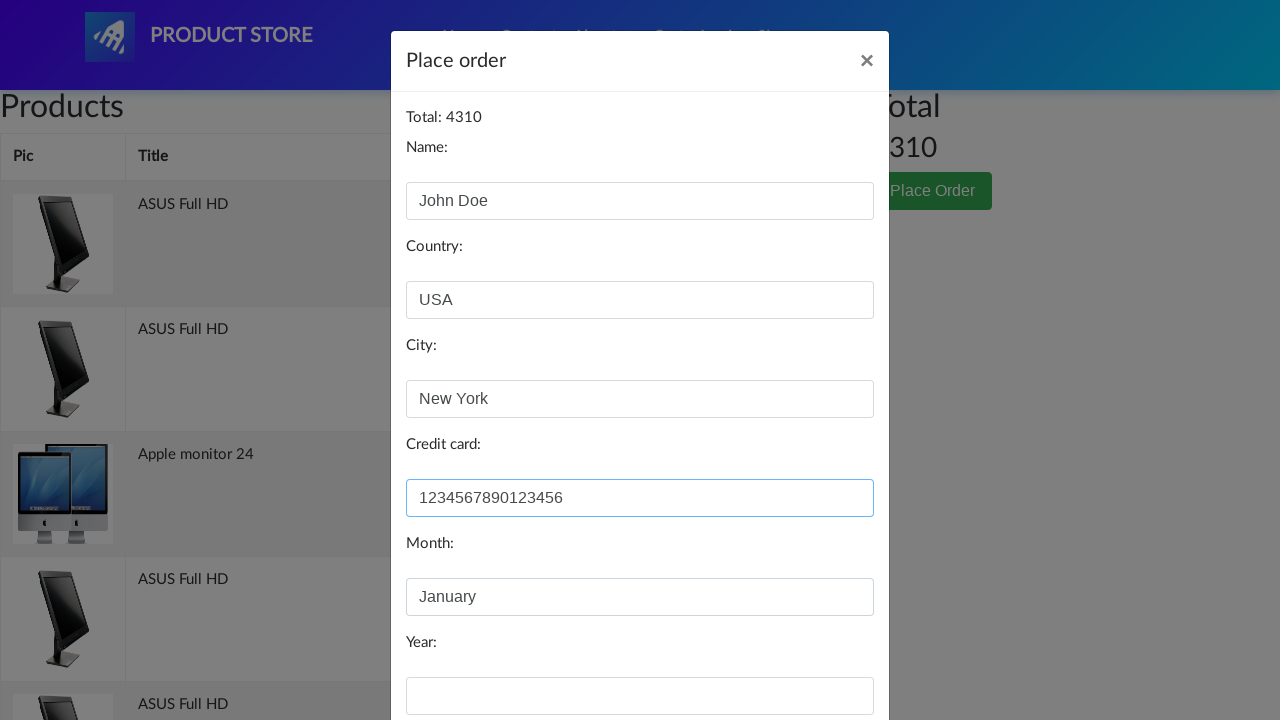

Filled in year field with '2025' on #year
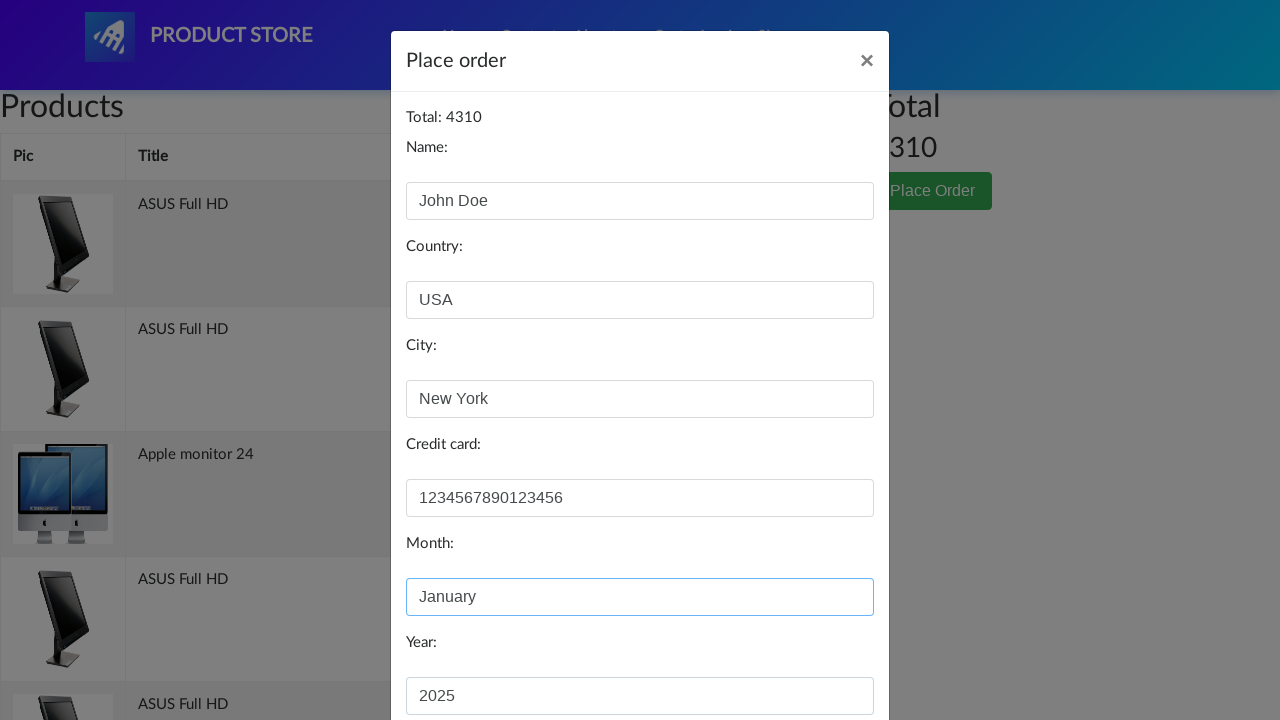

Clicked Purchase button to complete order at (823, 655) on button[onclick='purchaseOrder()']
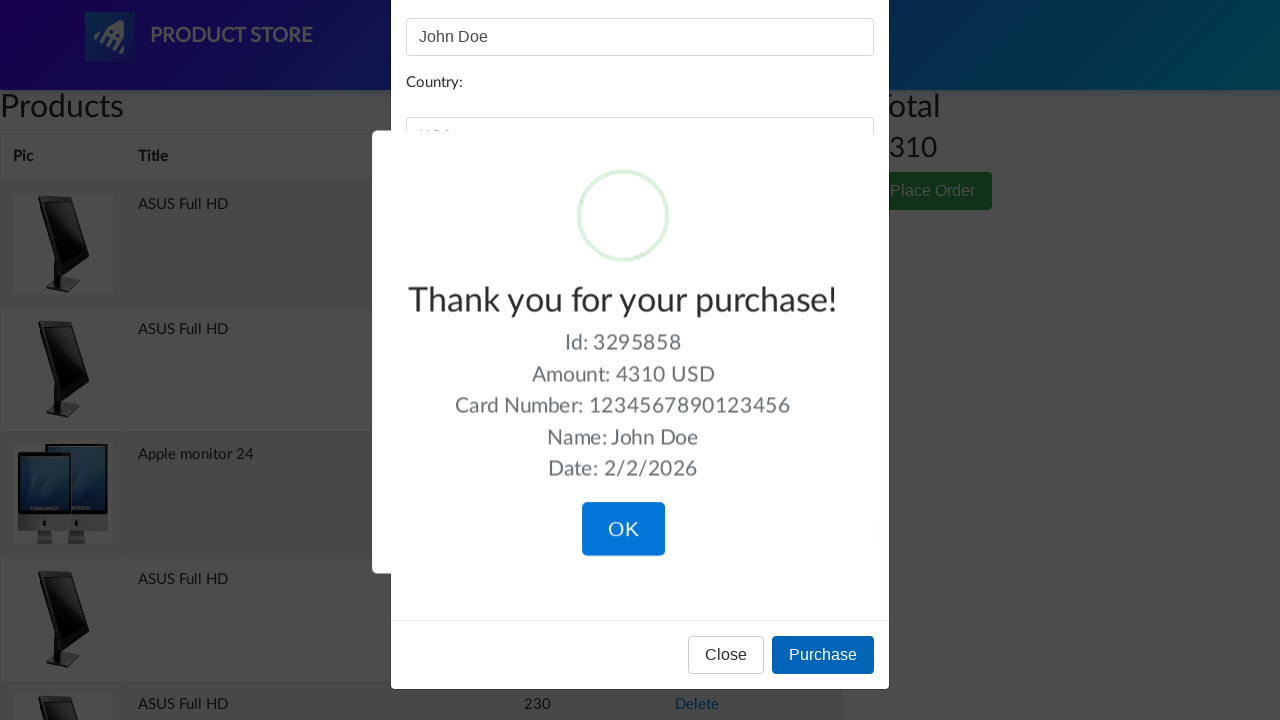

Purchase confirmation alert appeared
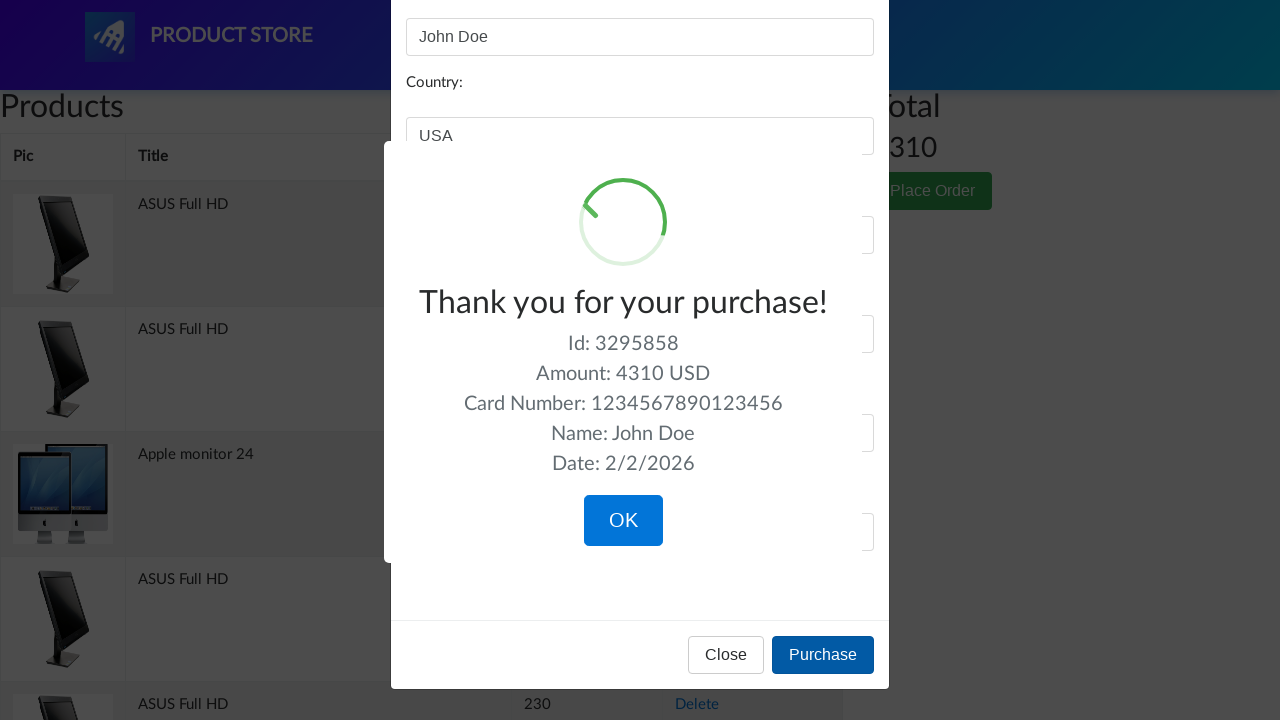

Clicked confirm button on purchase success alert at (623, 521) on .sweet-alert button.confirm
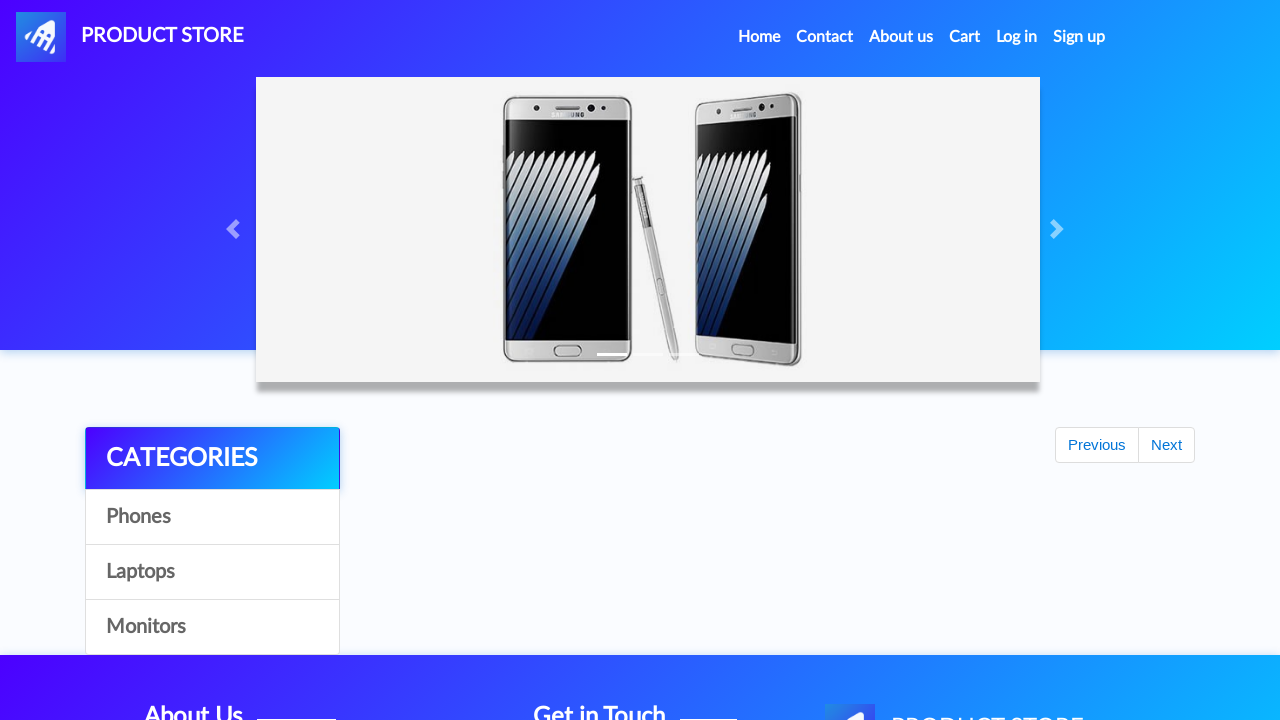

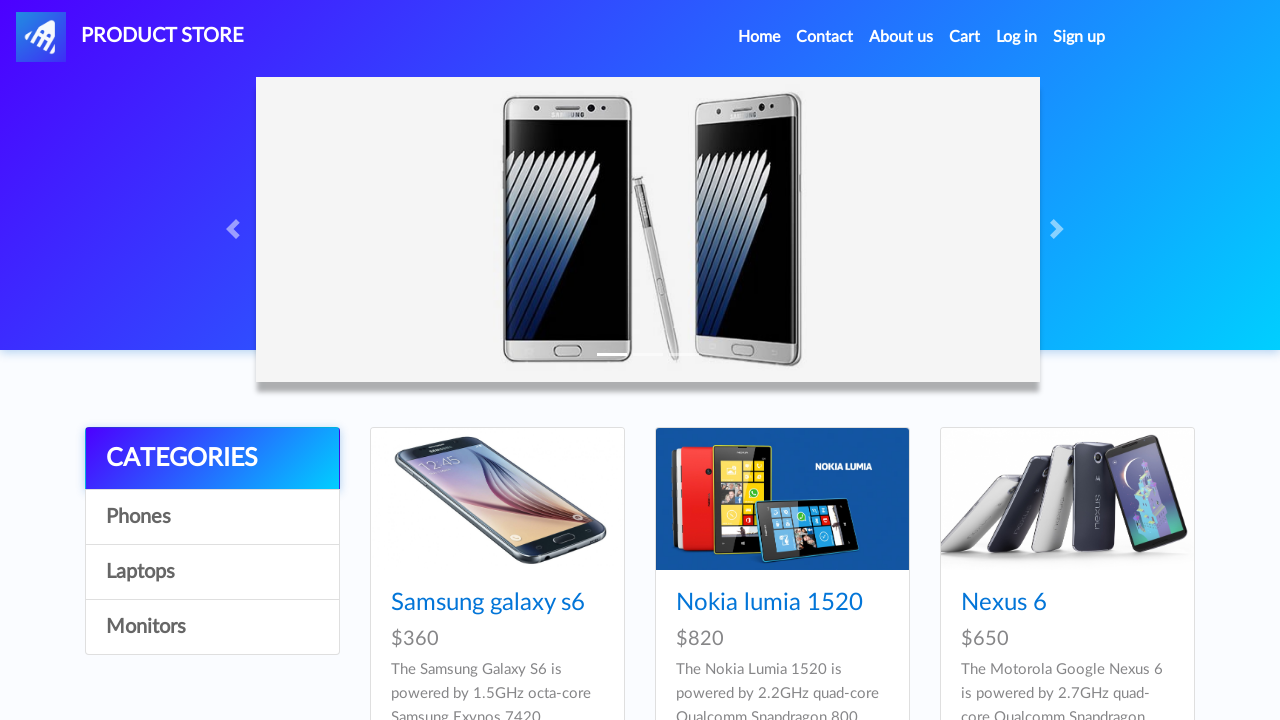